Tests slow file download functionality by setting a delay value, entering file content in a text area, and initiating a download

Starting URL: https://selenide.org/test-page/download.html

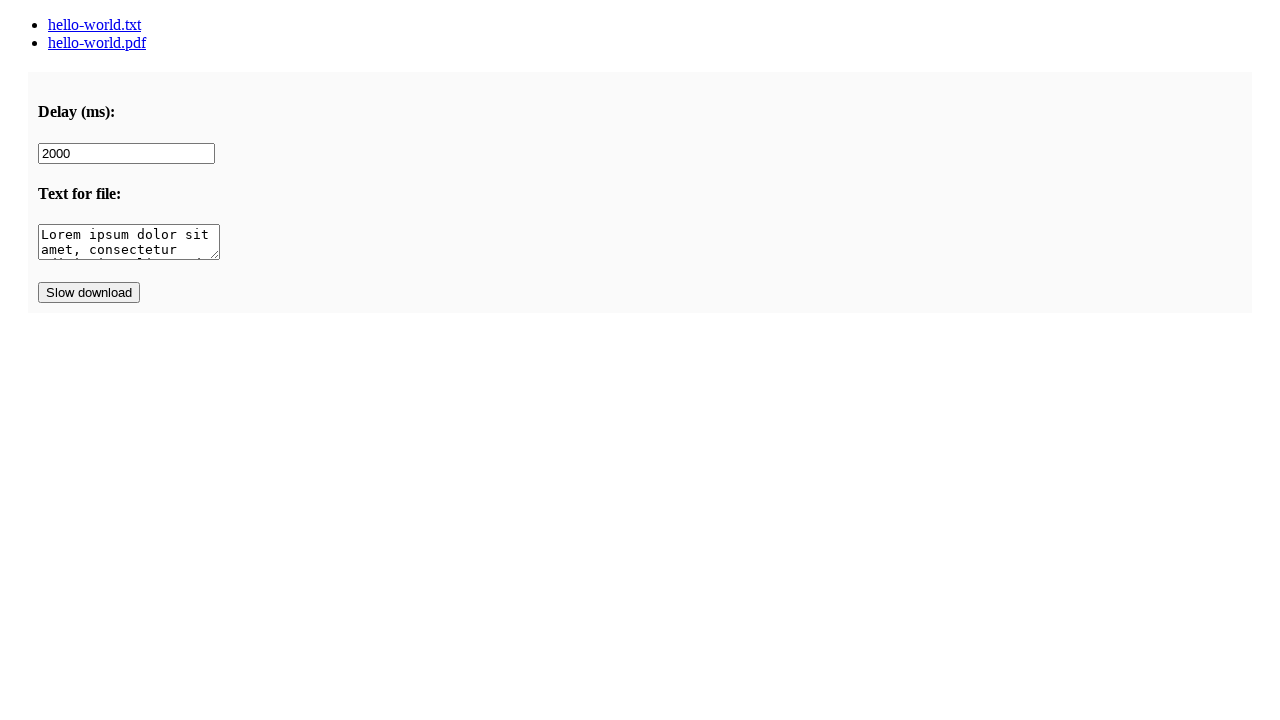

Filled delay input field with '3000' milliseconds on input[name='delay']
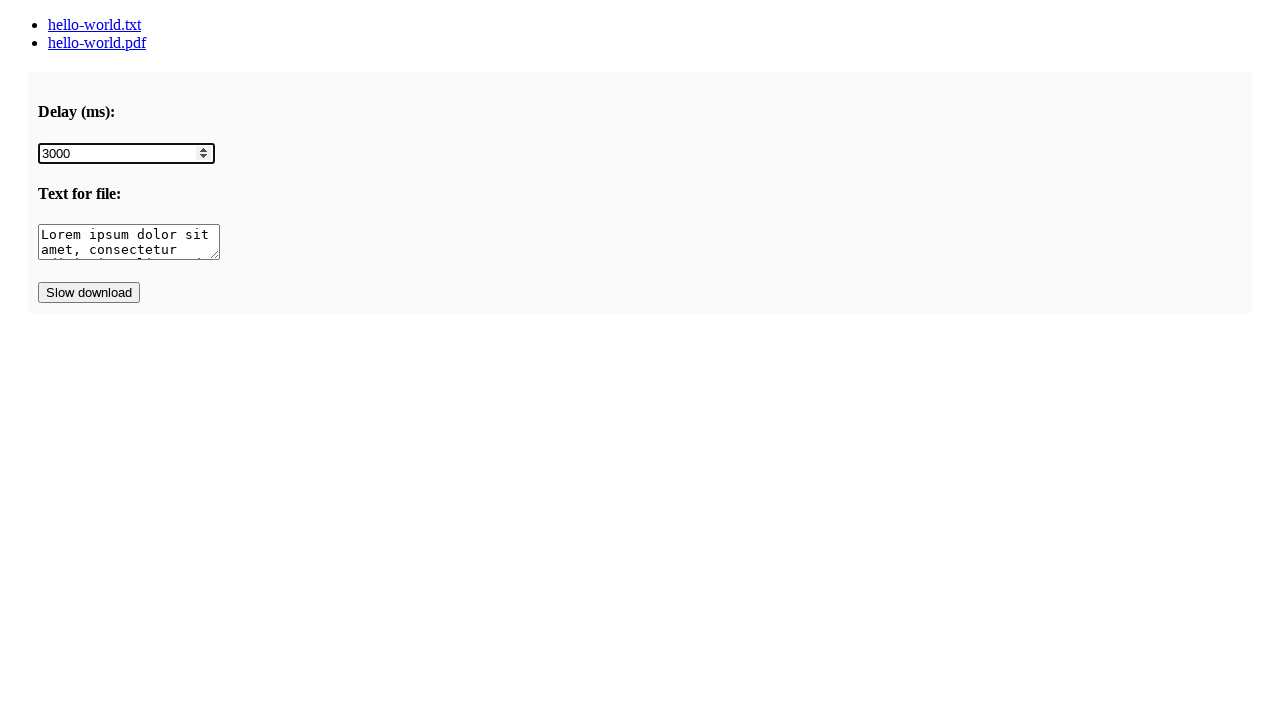

Filled lorem ipsum text area with generated file content (~4096 characters) on #lore-ipsum
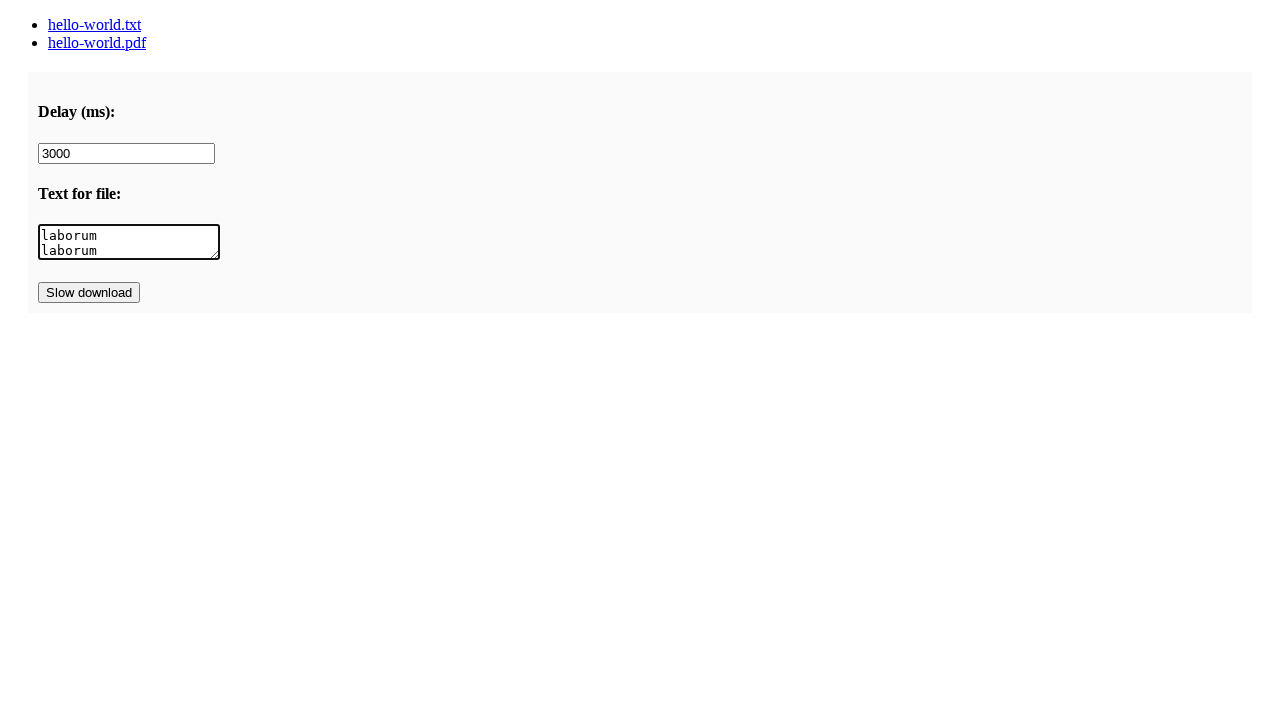

Clicked slow download button to initiate file download with 3-second delay at (89, 293) on #slow-download
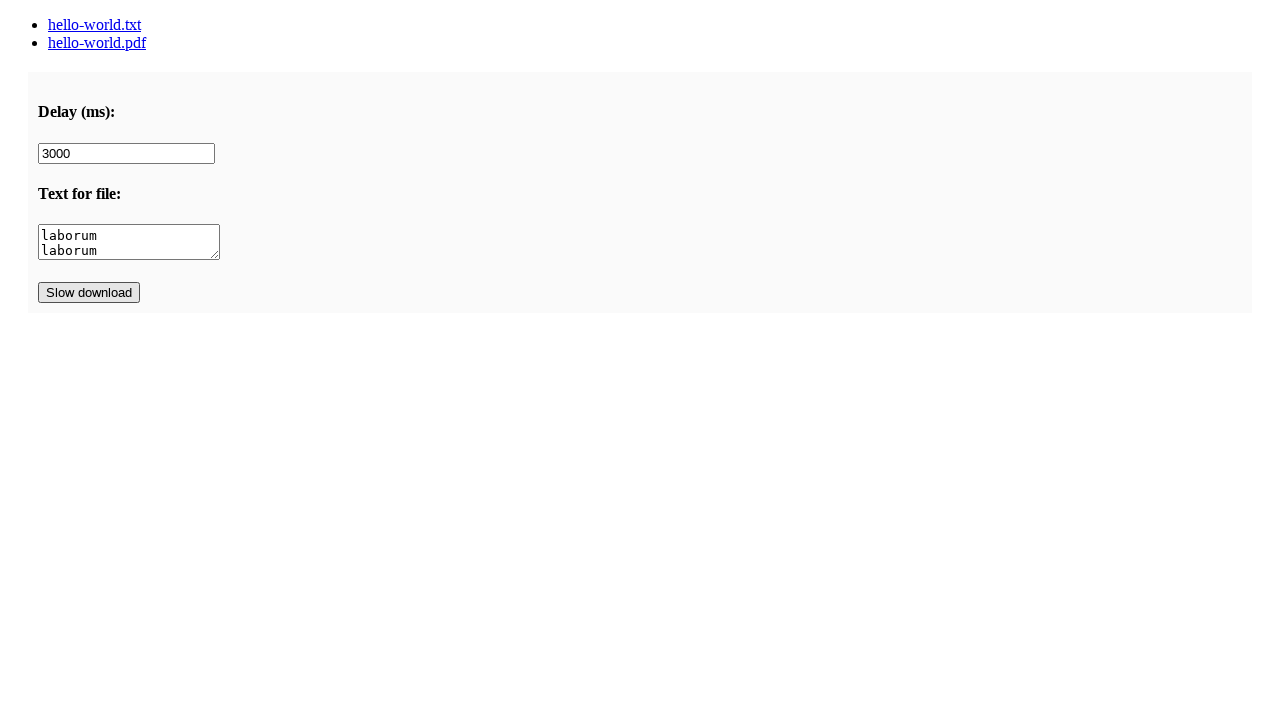

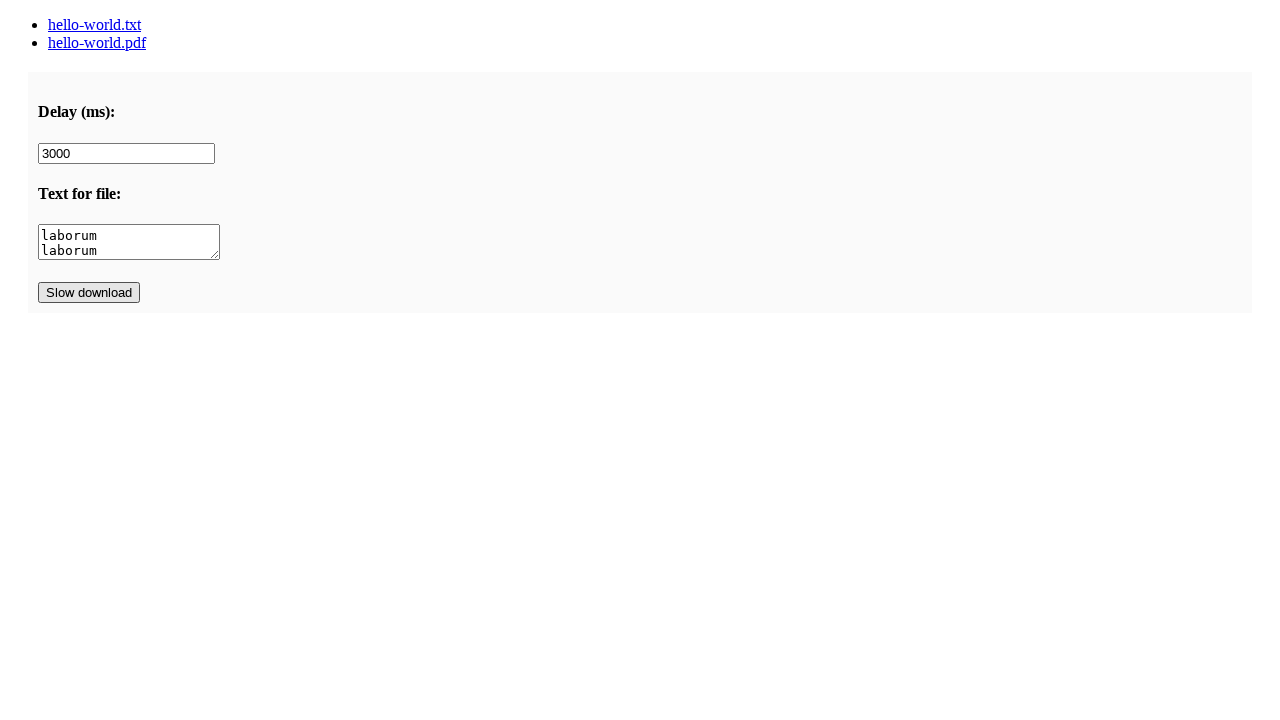